Tests a readonly input field to verify it exists and has readonly attribute

Starting URL: https://bonigarcia.dev/selenium-webdriver-java/

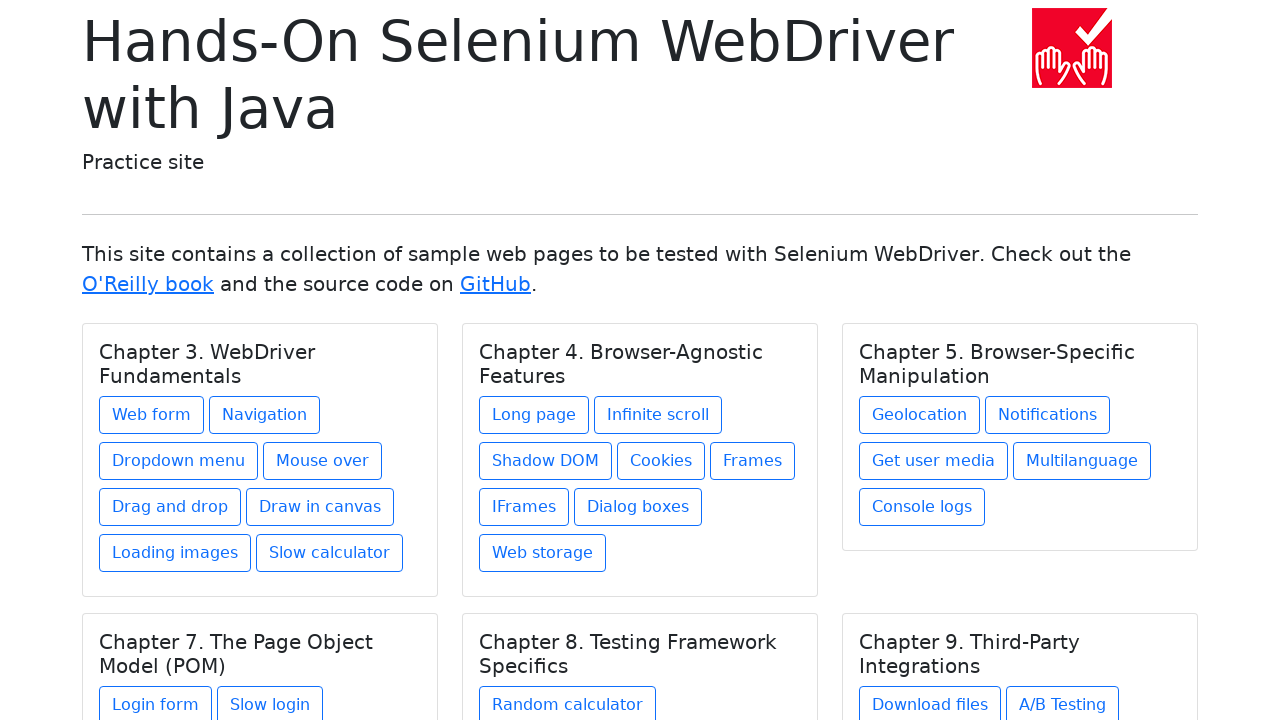

Clicked on the web form link in Chapter 3. WebDriver Fundamentals at (152, 415) on xpath=//h5[text()='Chapter 3. WebDriver Fundamentals']/../a[contains(@href,'web-
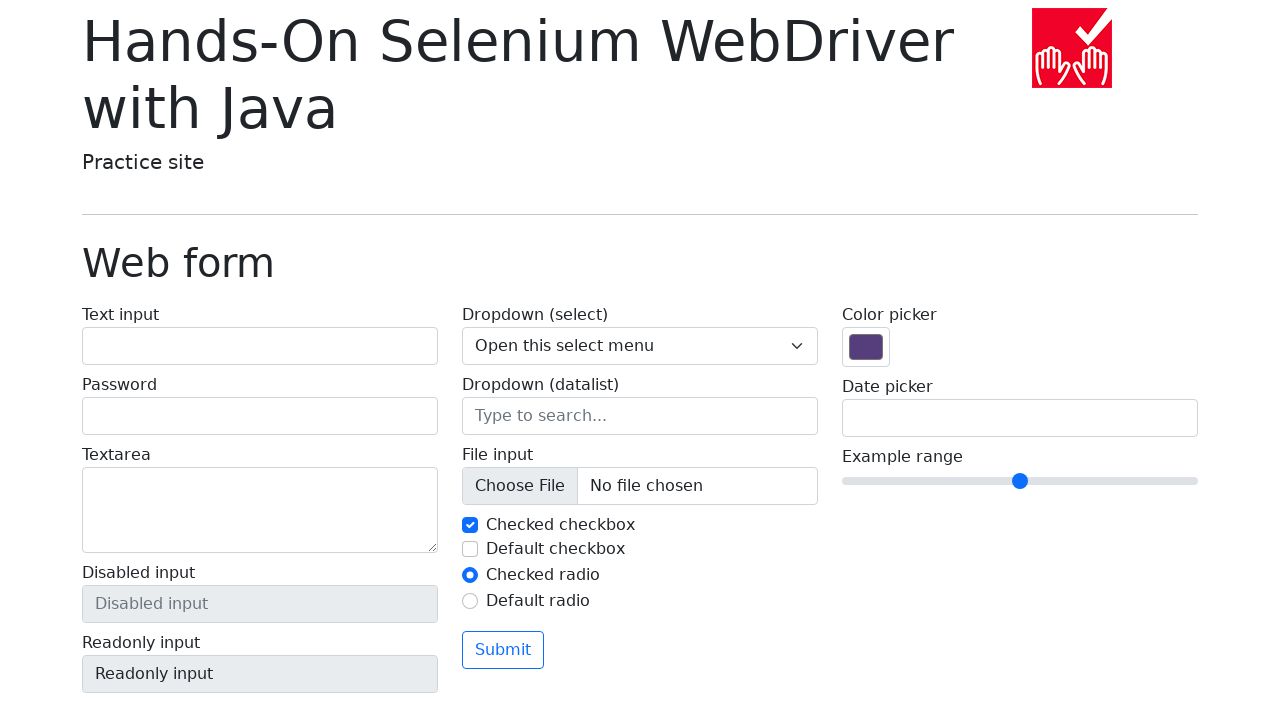

Waited for readonly input field to appear
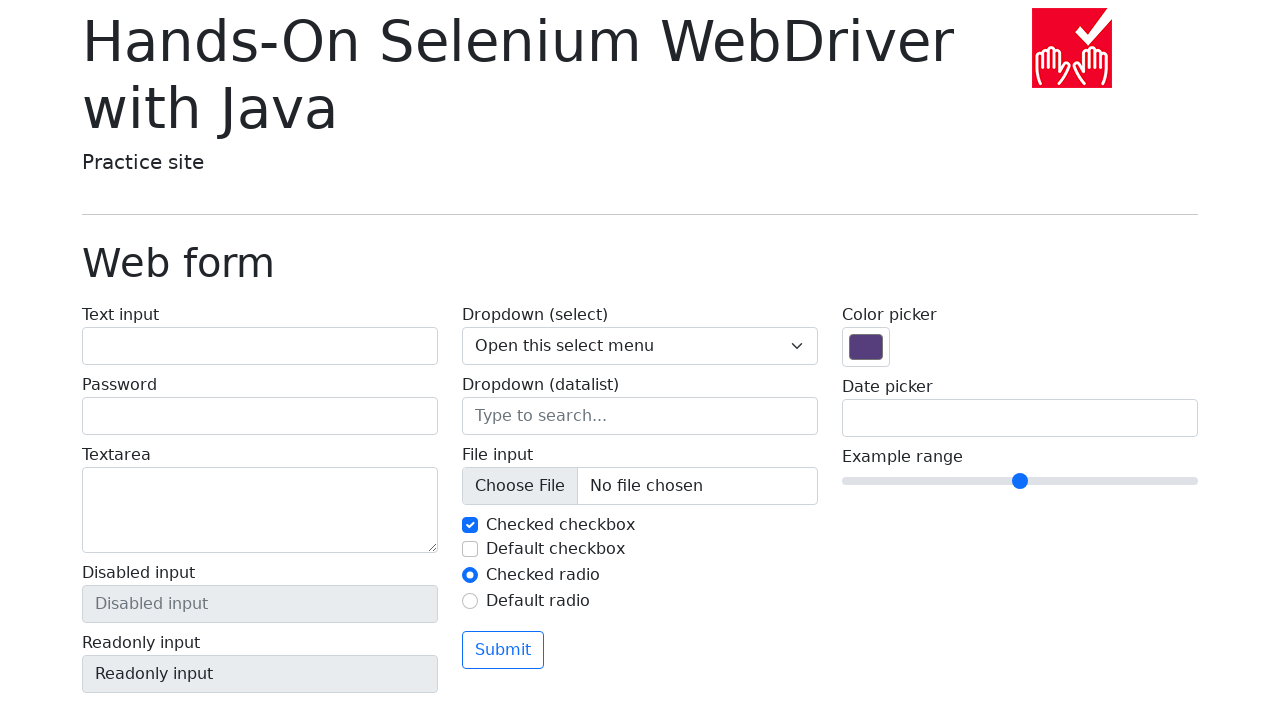

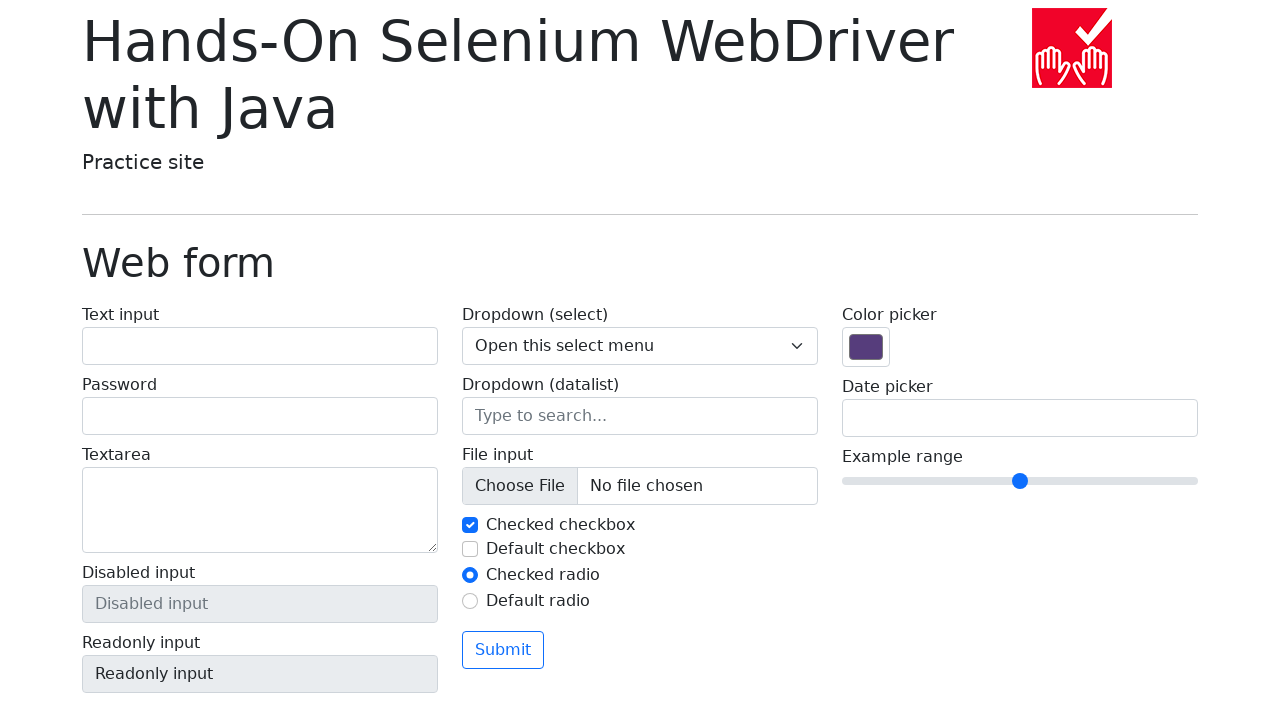